Tests the vegetable shopping site by searching for products containing "ca" and adding Cauliflower to the cart

Starting URL: https://rahulshettyacademy.com/seleniumPractise/#/

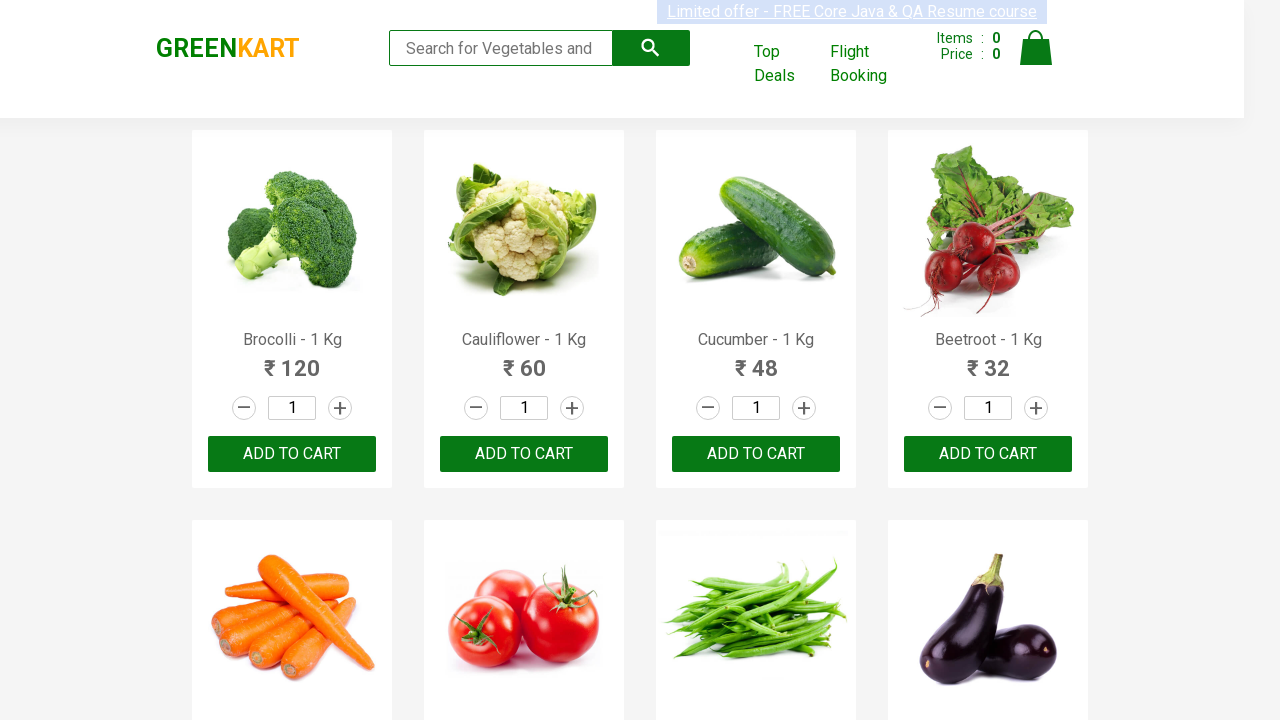

Filled search box with 'ca' to find vegetables on input[type='search']
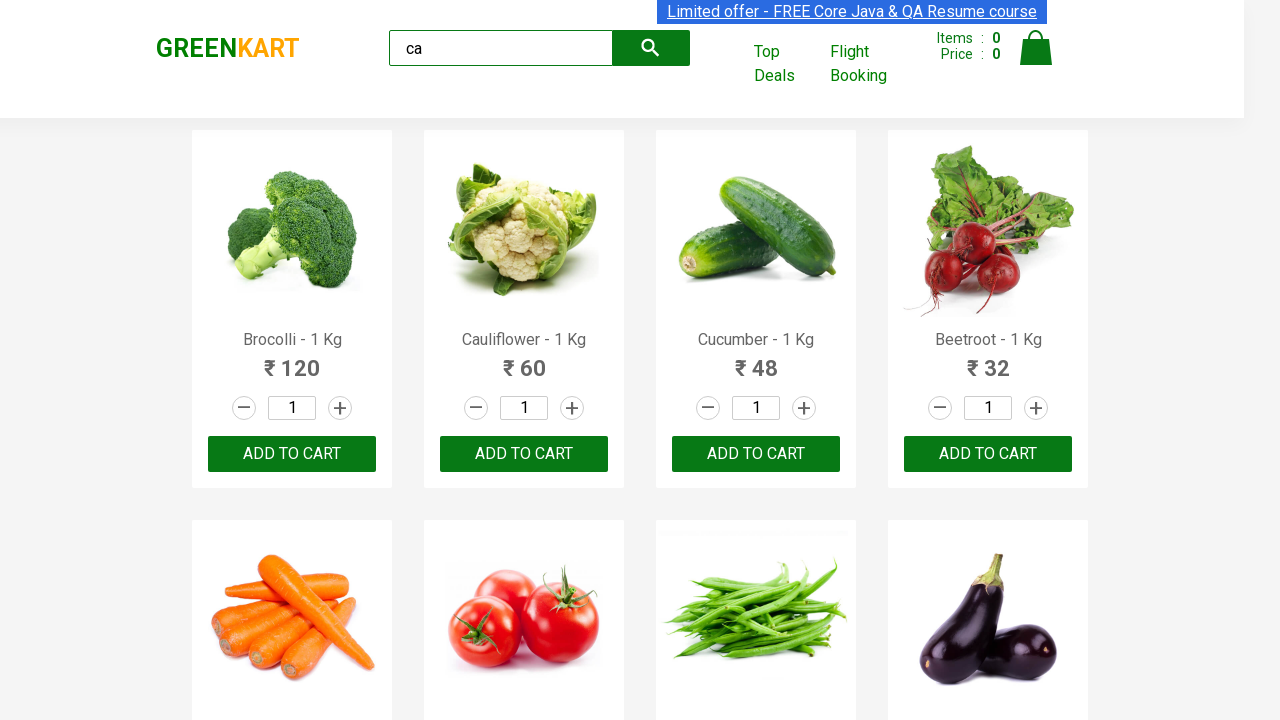

Products loaded after search
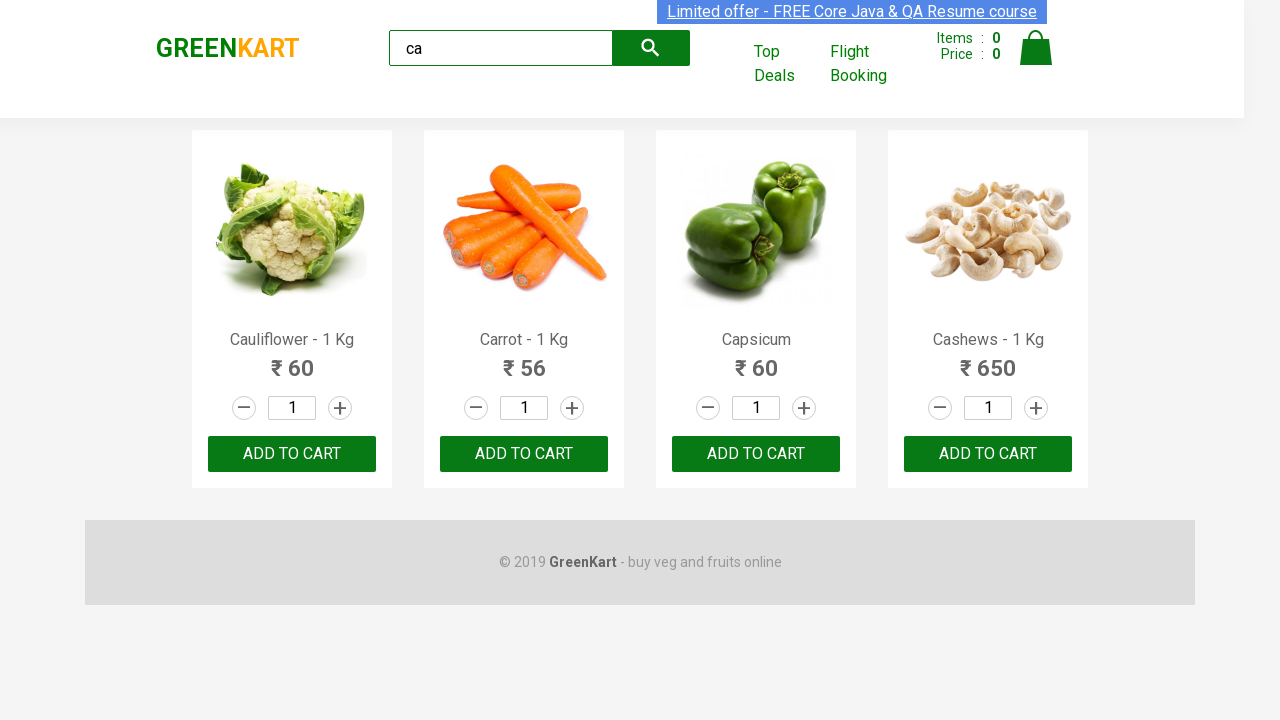

Retrieved product name: Cauliflower - 1 Kg
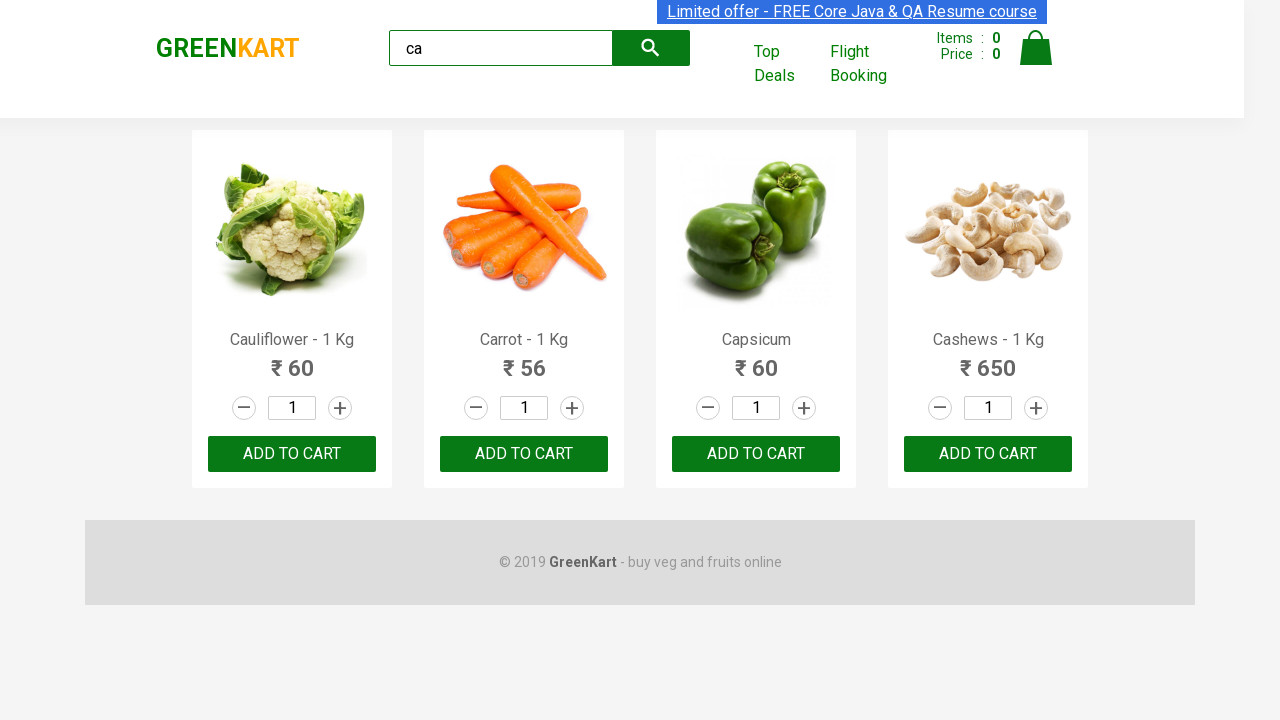

Added Cauliflower - 1 Kg to cart at (292, 454) on .products .product >> nth=0 >> button
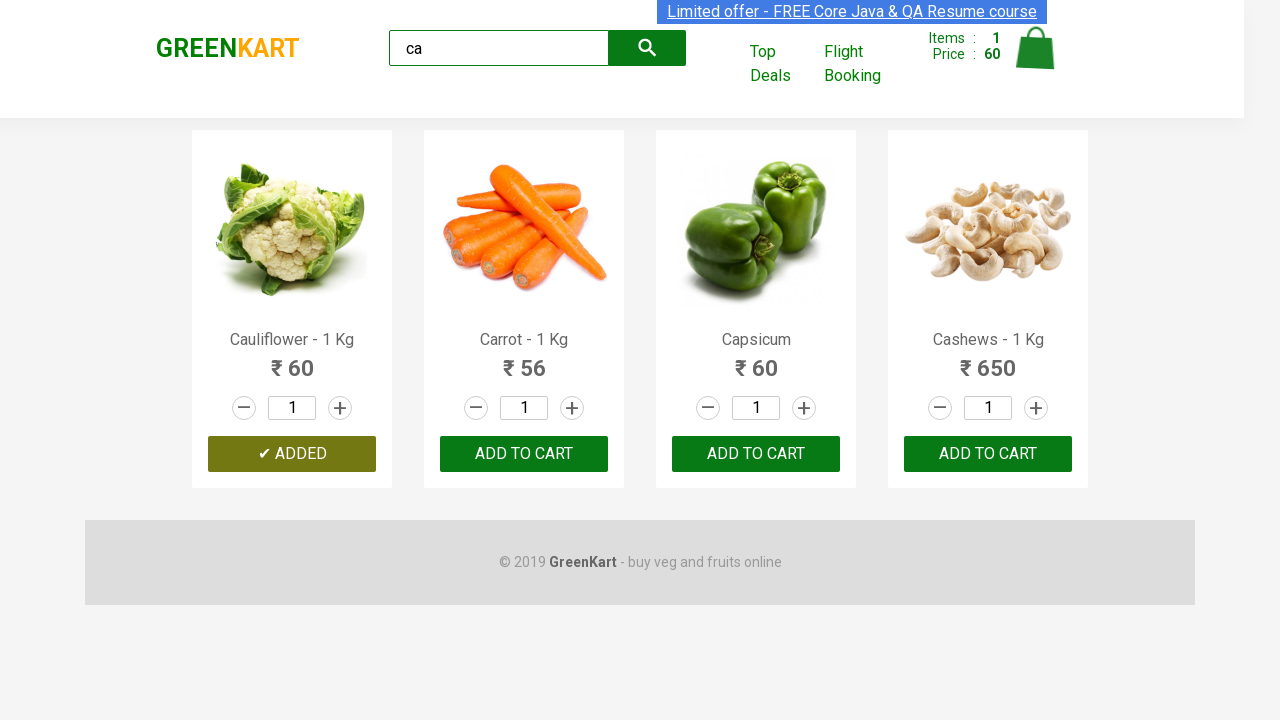

Retrieved product name: Carrot - 1 Kg
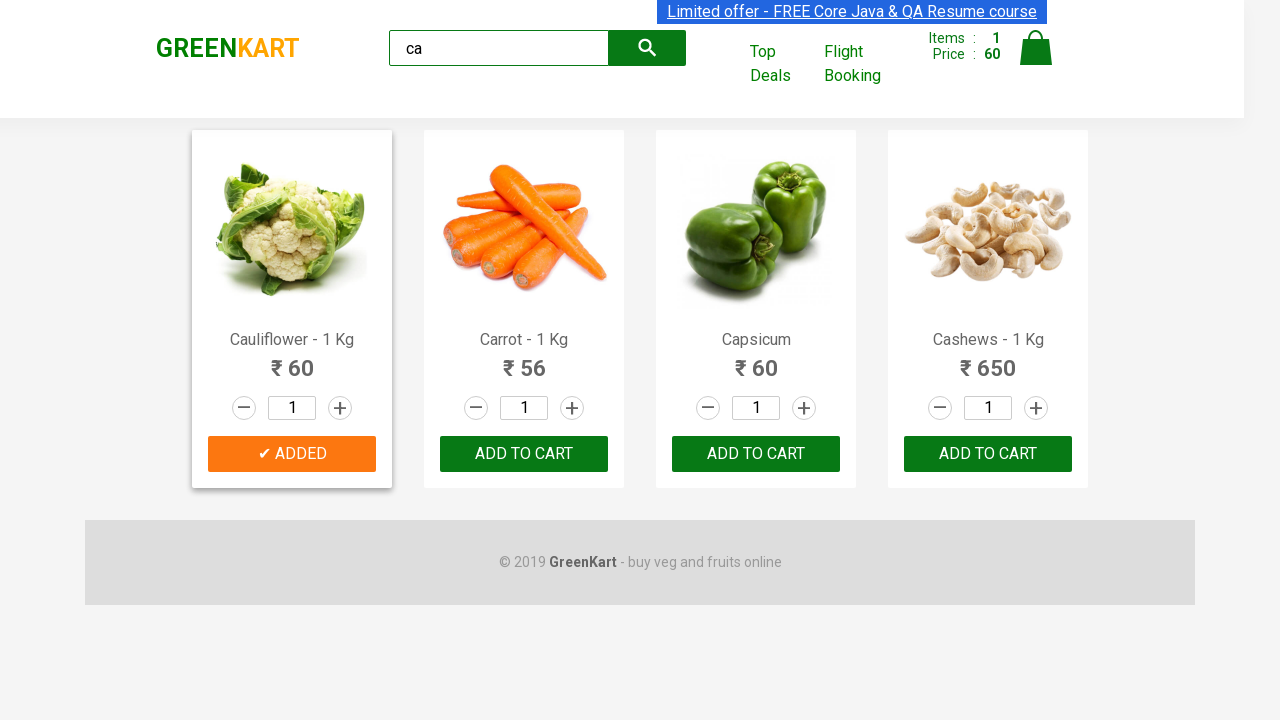

Retrieved product name: Capsicum
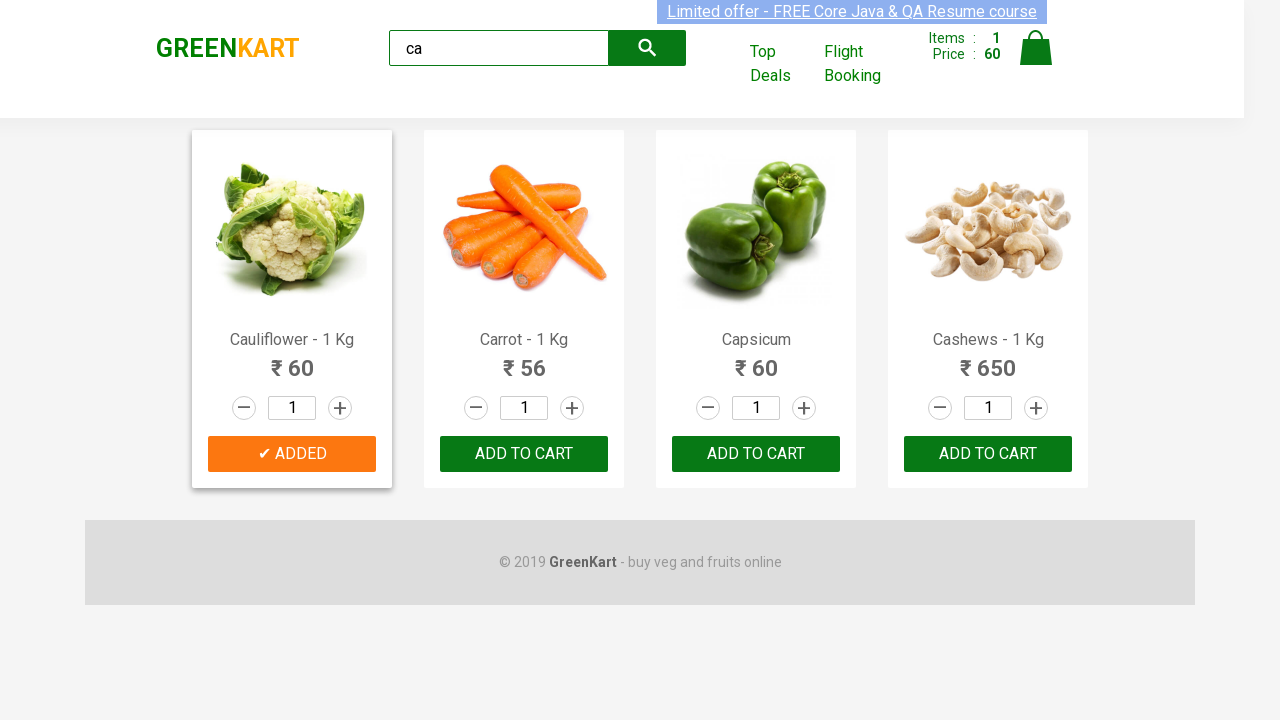

Retrieved product name: Cashews - 1 Kg
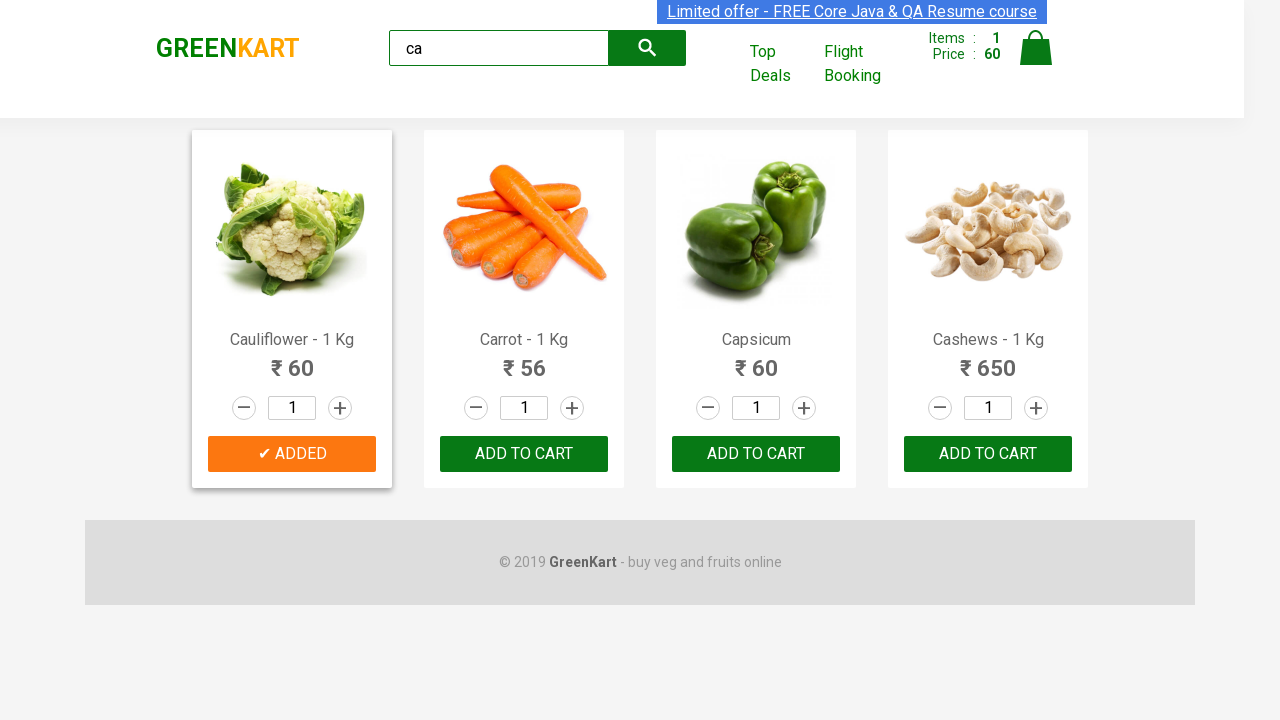

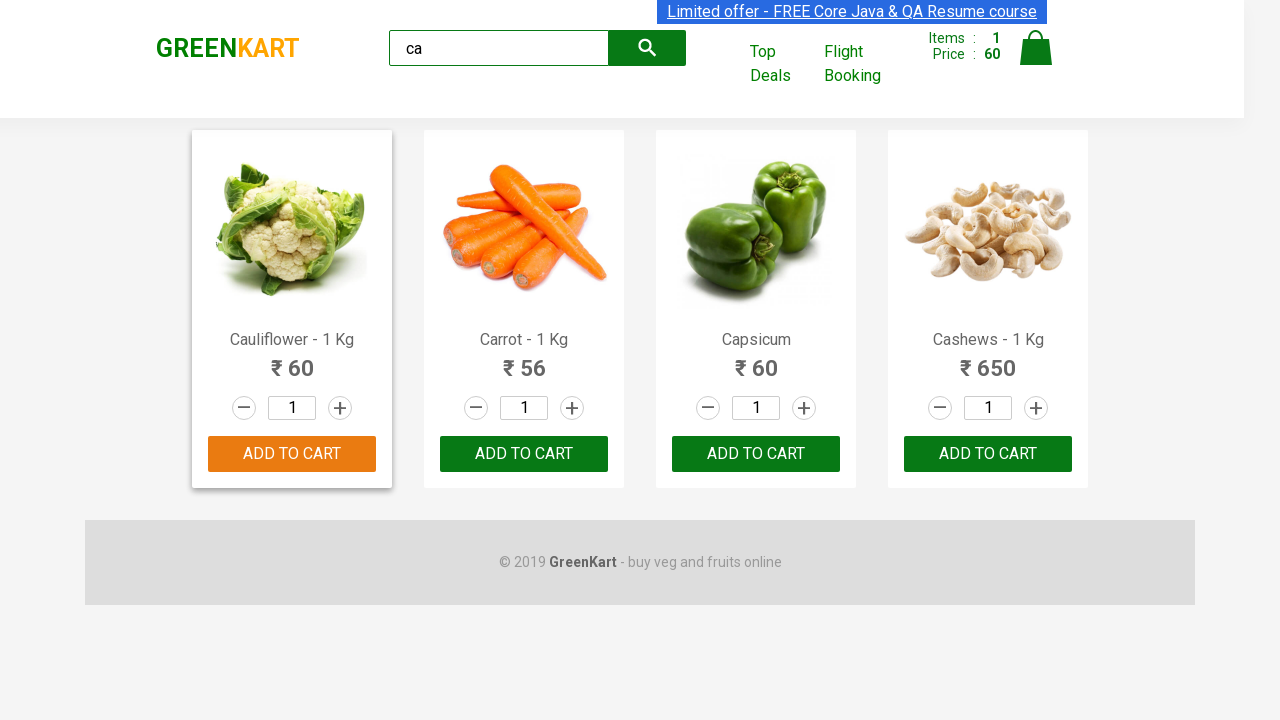